Tests checking and unchecking the toggle all checkbox to clear completed state

Starting URL: https://demo.playwright.dev/todomvc

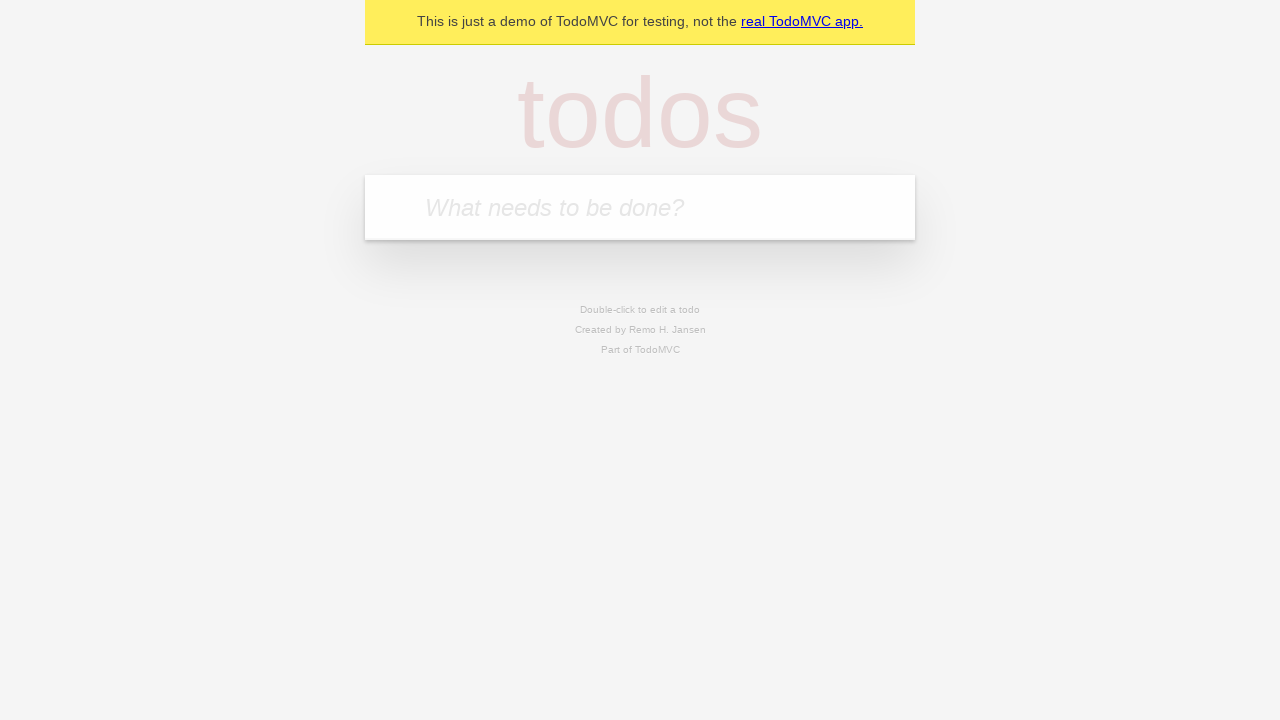

Filled todo input with 'buy some cheese' on internal:attr=[placeholder="What needs to be done?"i]
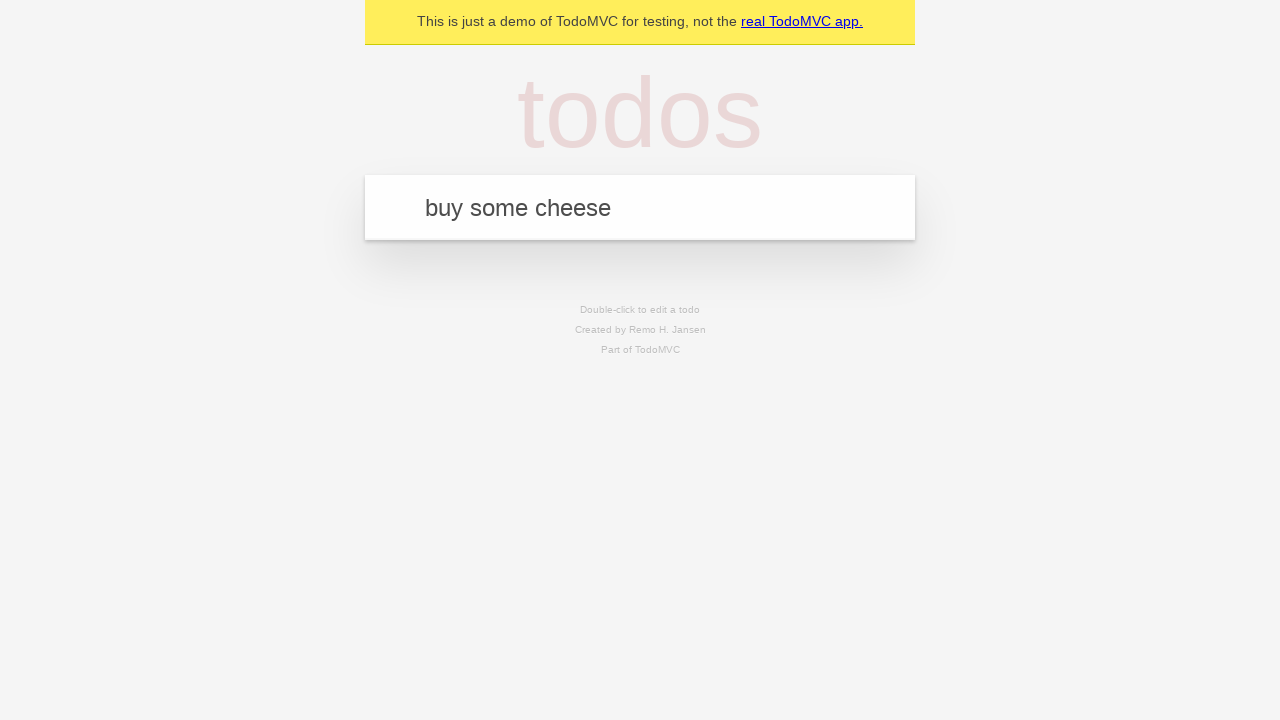

Pressed Enter to create todo 'buy some cheese' on internal:attr=[placeholder="What needs to be done?"i]
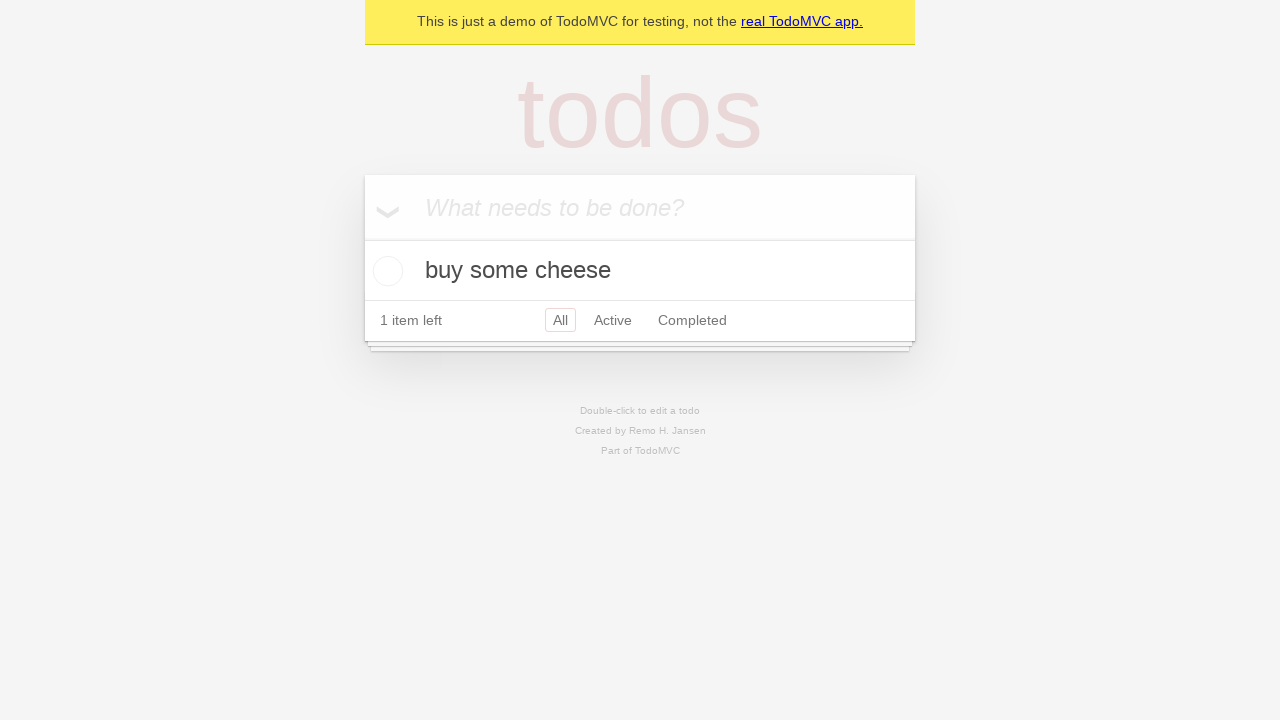

Filled todo input with 'feed the cat' on internal:attr=[placeholder="What needs to be done?"i]
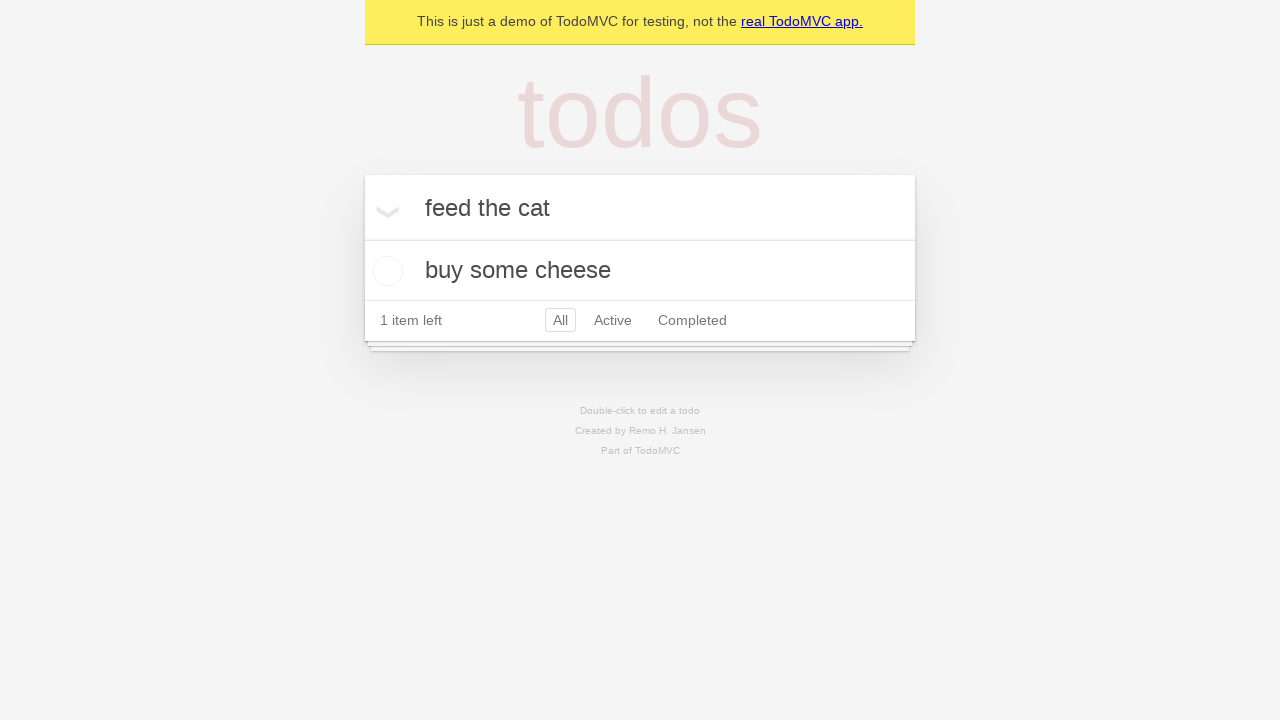

Pressed Enter to create todo 'feed the cat' on internal:attr=[placeholder="What needs to be done?"i]
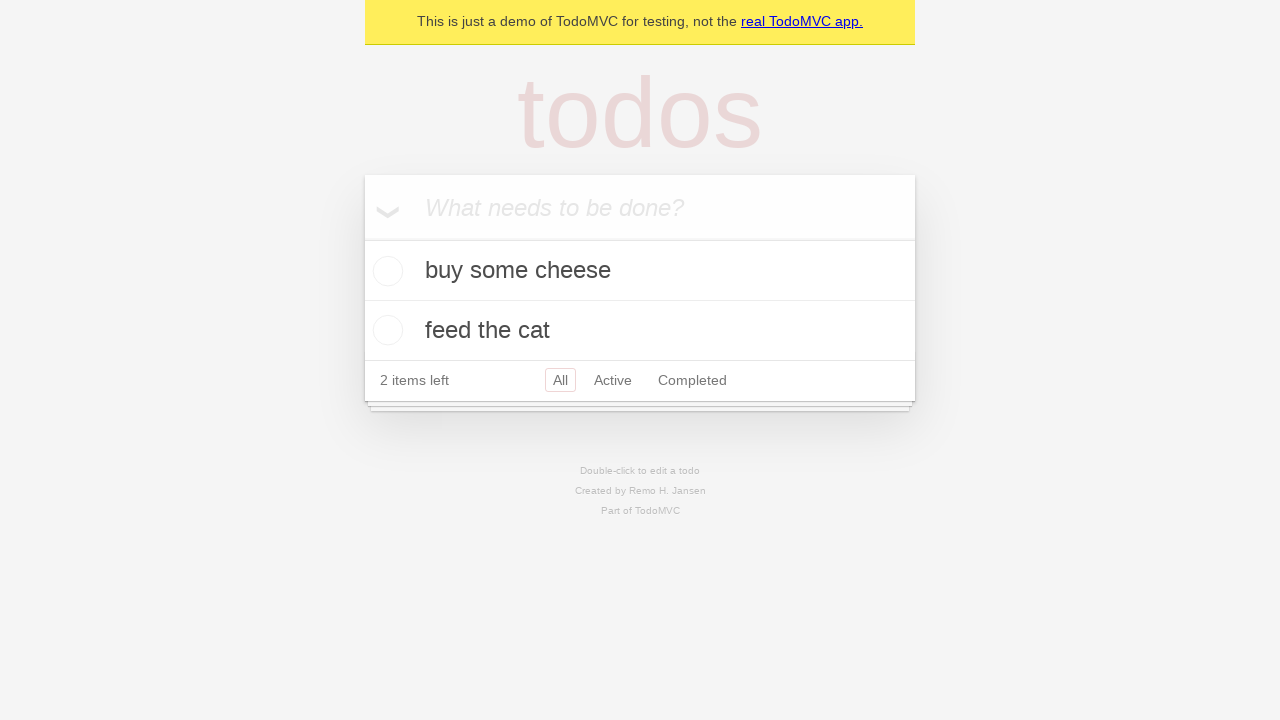

Filled todo input with 'book a doctors appointment' on internal:attr=[placeholder="What needs to be done?"i]
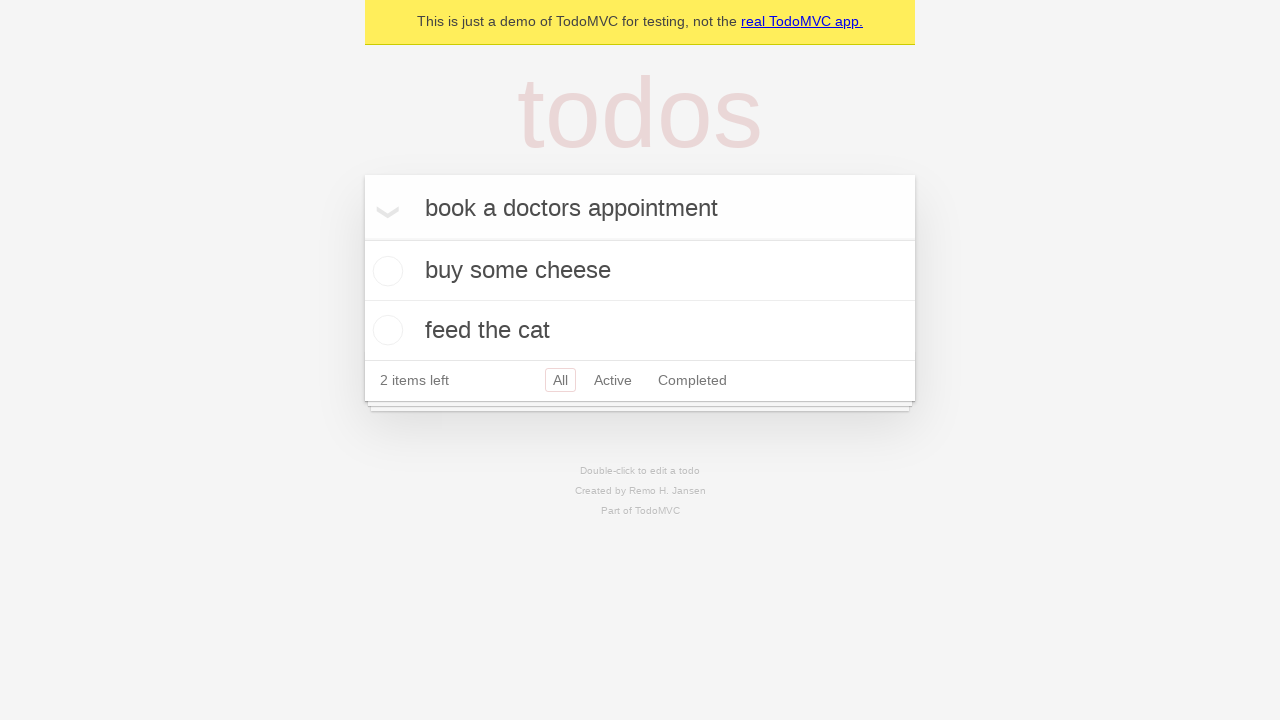

Pressed Enter to create todo 'book a doctors appointment' on internal:attr=[placeholder="What needs to be done?"i]
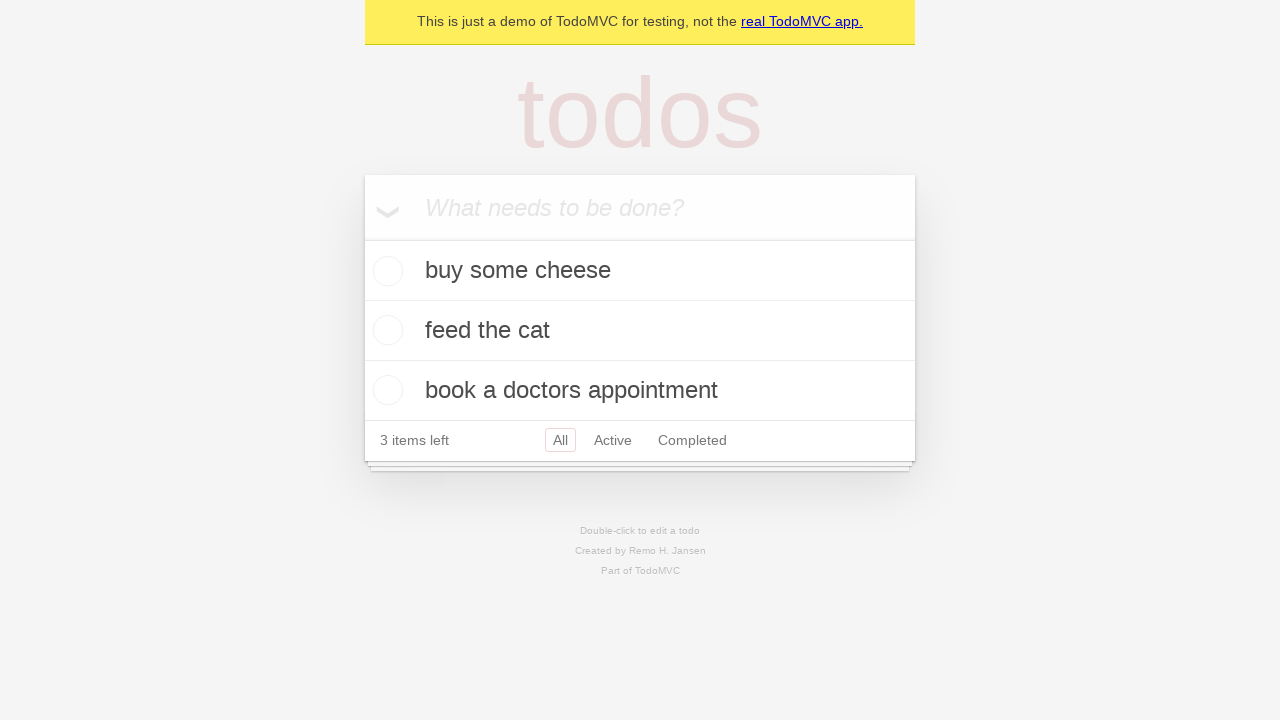

Waited for all 3 todos to be created
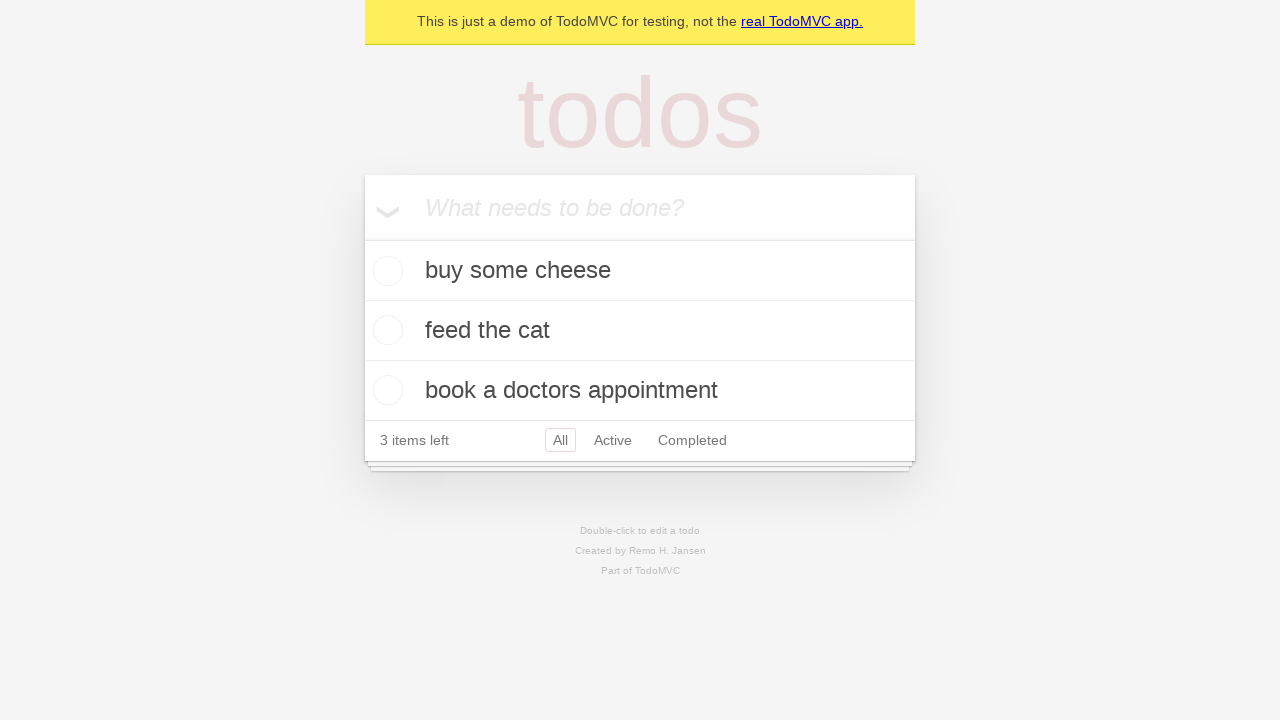

Located toggle all checkbox
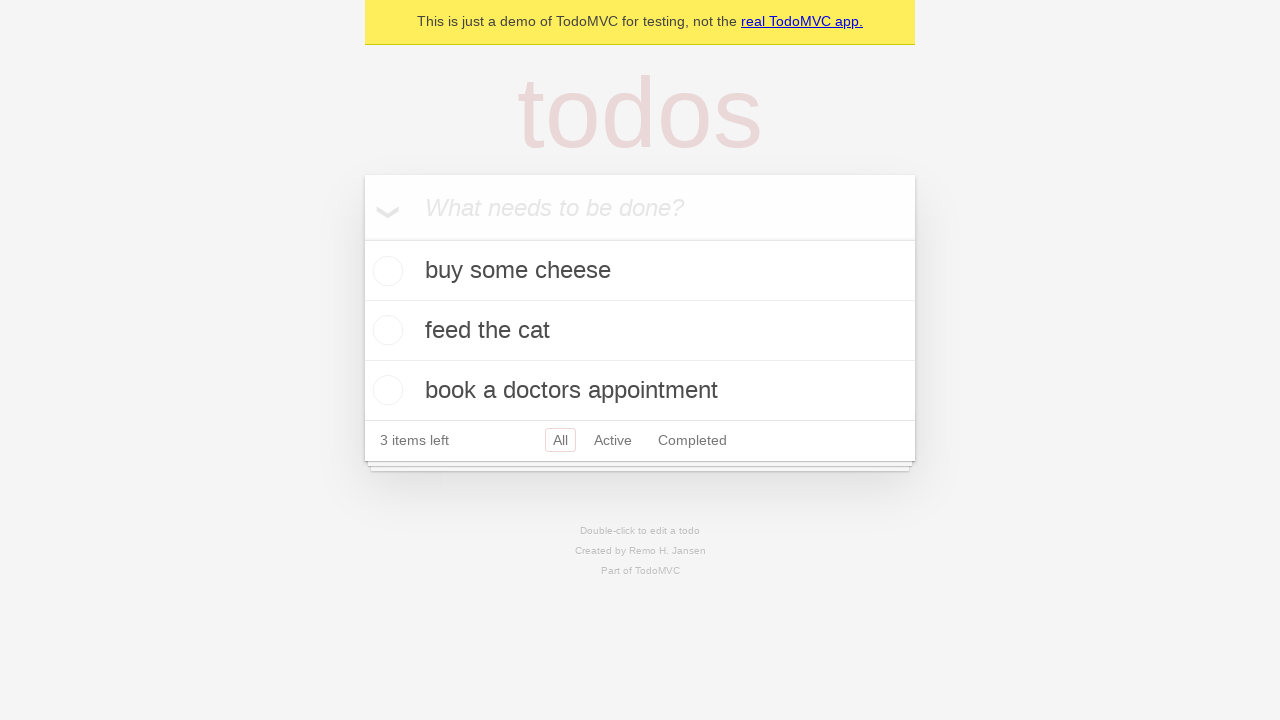

Checked toggle all checkbox to mark all todos as complete at (362, 238) on internal:label="Mark all as complete"i
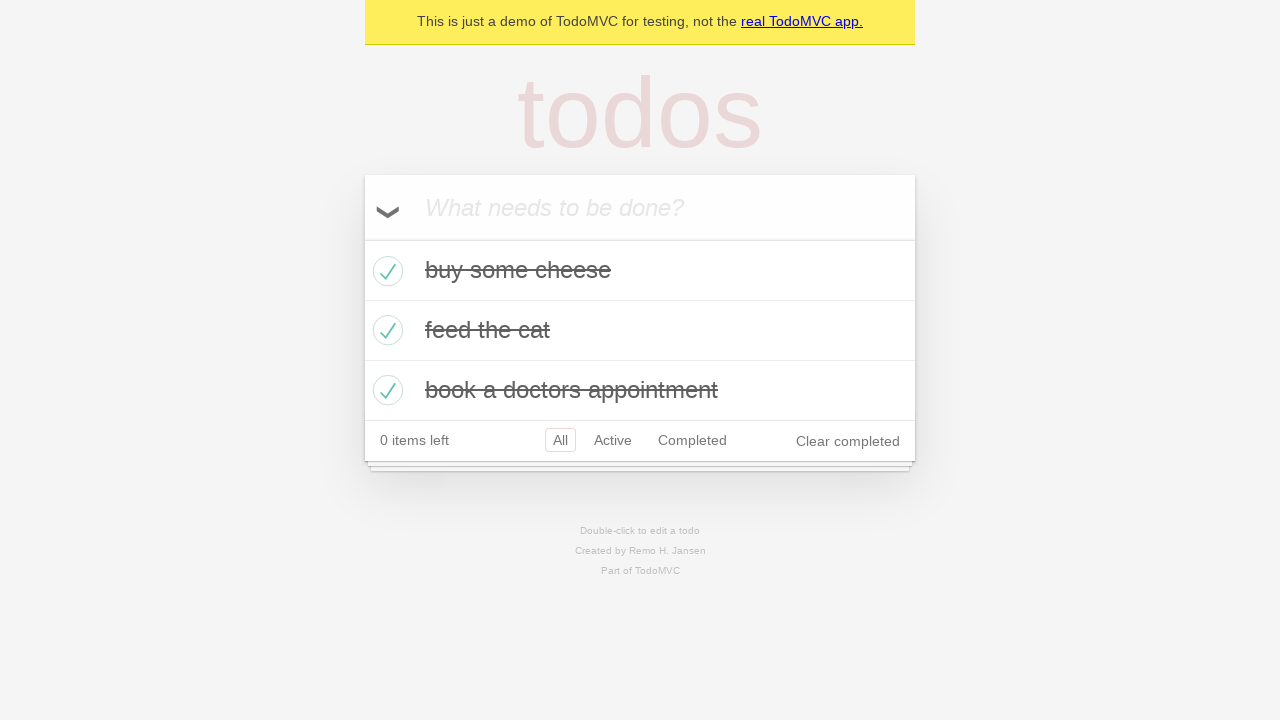

Unchecked toggle all checkbox to clear completed state of all todos at (362, 238) on internal:label="Mark all as complete"i
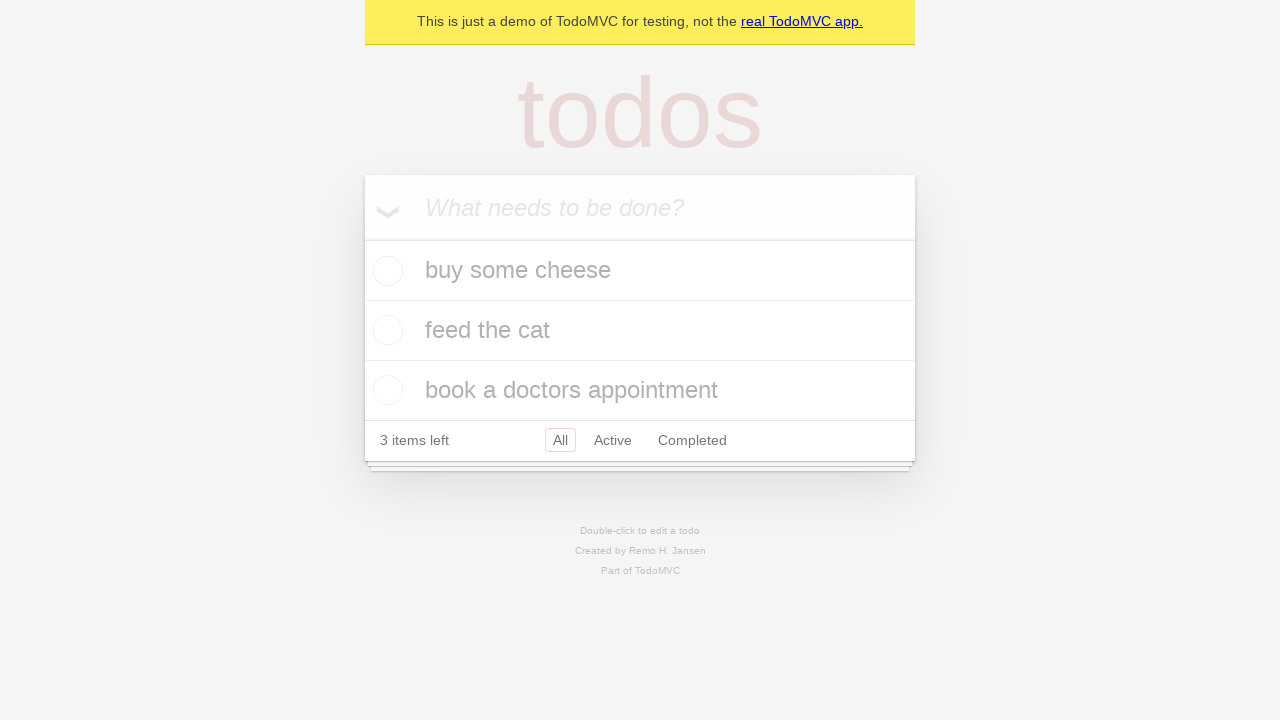

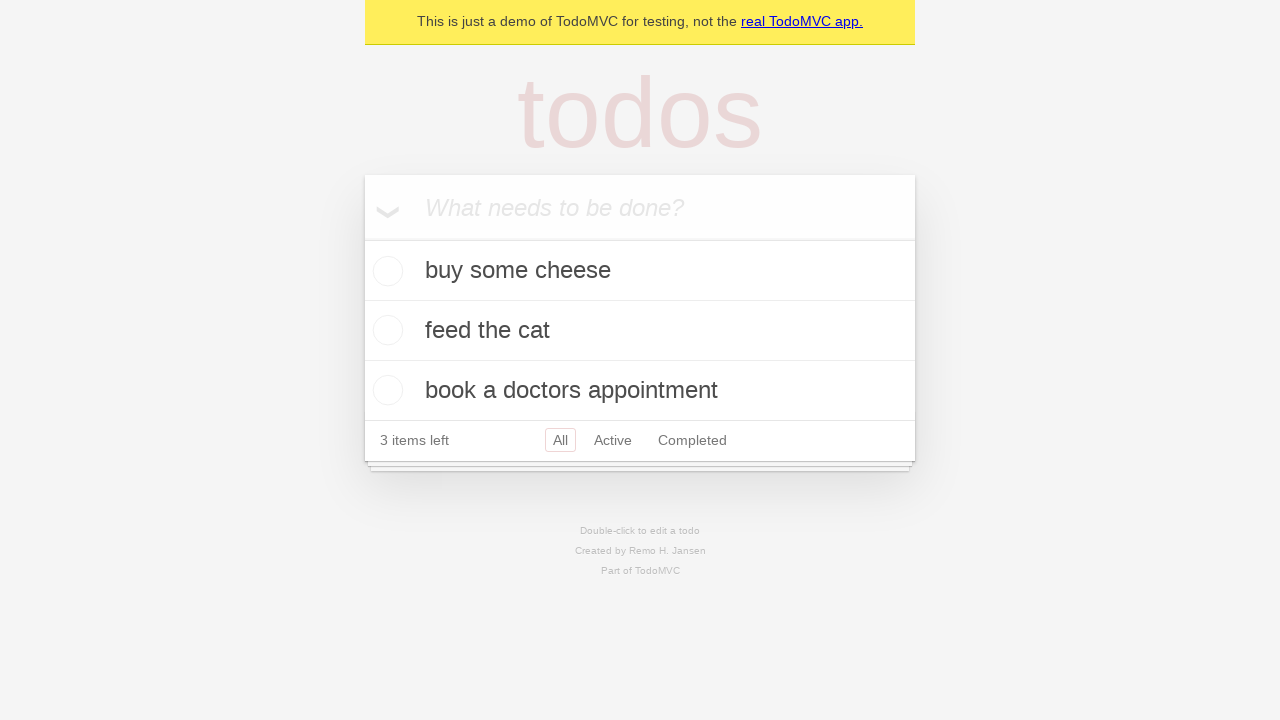